Tests handling of child browser popups by clicking a button that opens a new window, switching to it, and interacting with elements in the popup window

Starting URL: https://skpatro.github.io/demo/links/

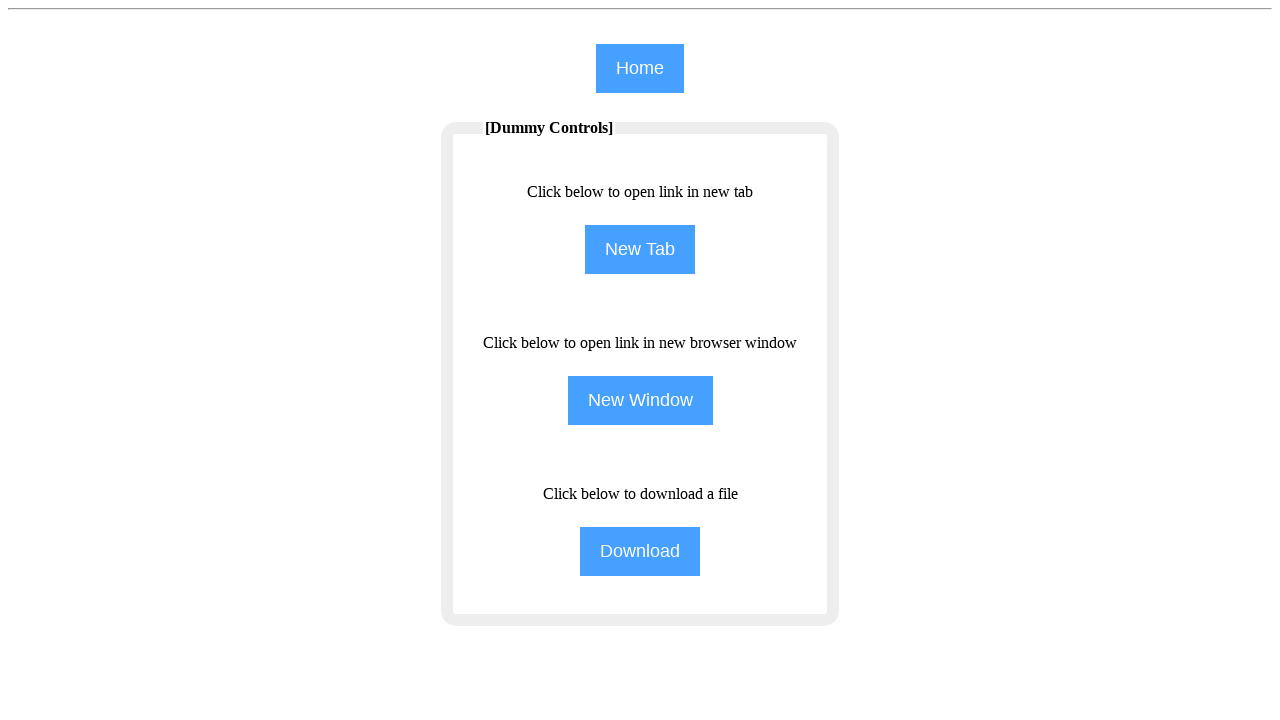

Clicked button to open child browser popup at (640, 250) on (//input[@type='button'])[2]
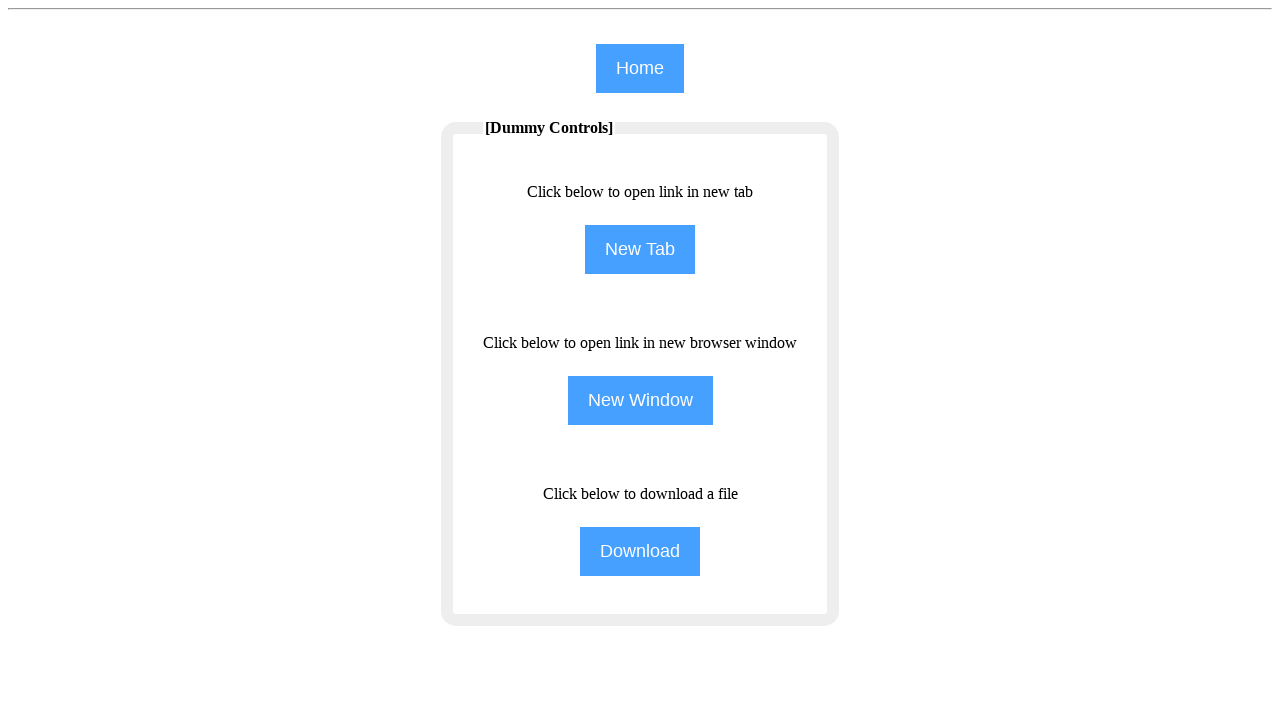

Child browser popup window opened and captured
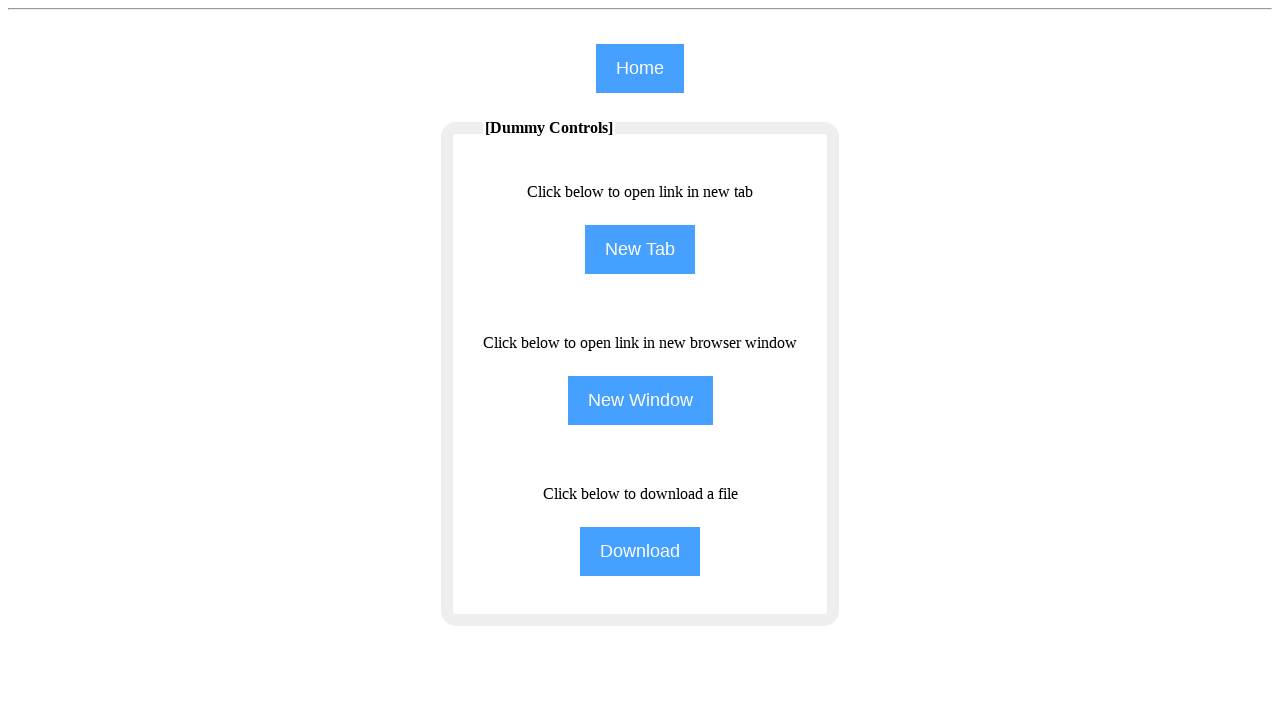

Child browser popup page fully loaded
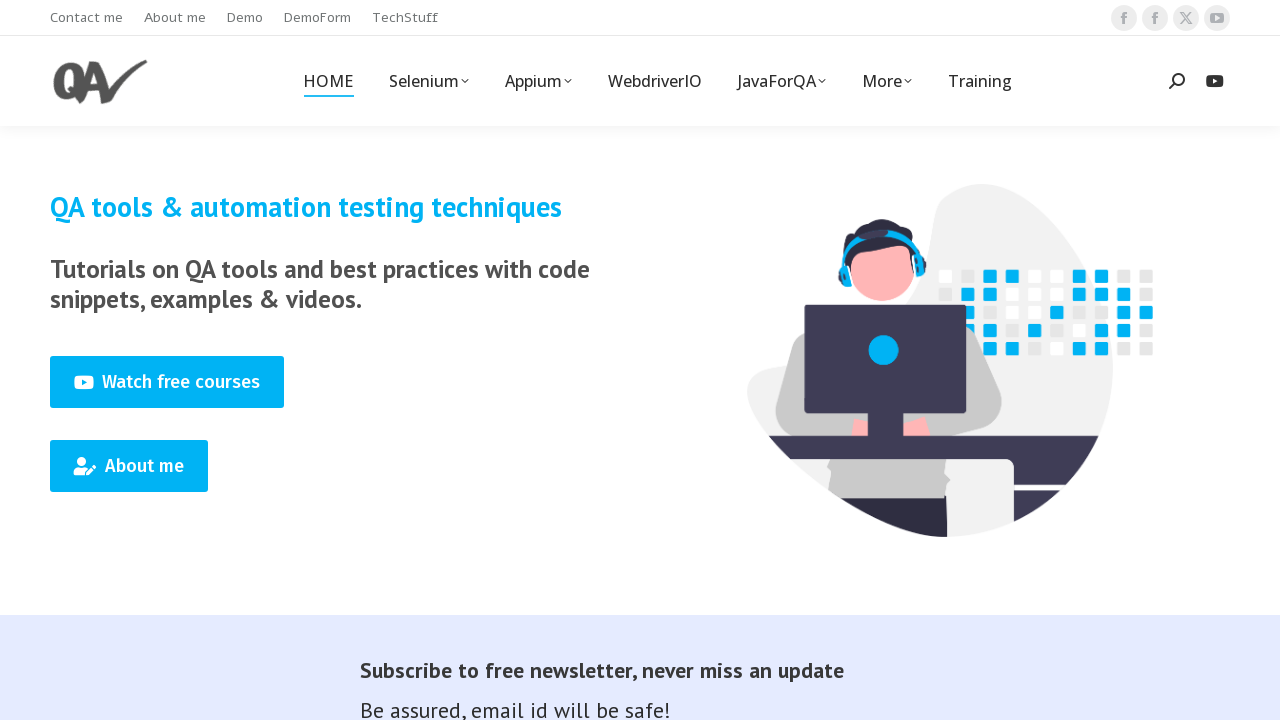

Clicked Selenium link in child browser popup at (428, 81) on xpath=//span[text()='Selenium']
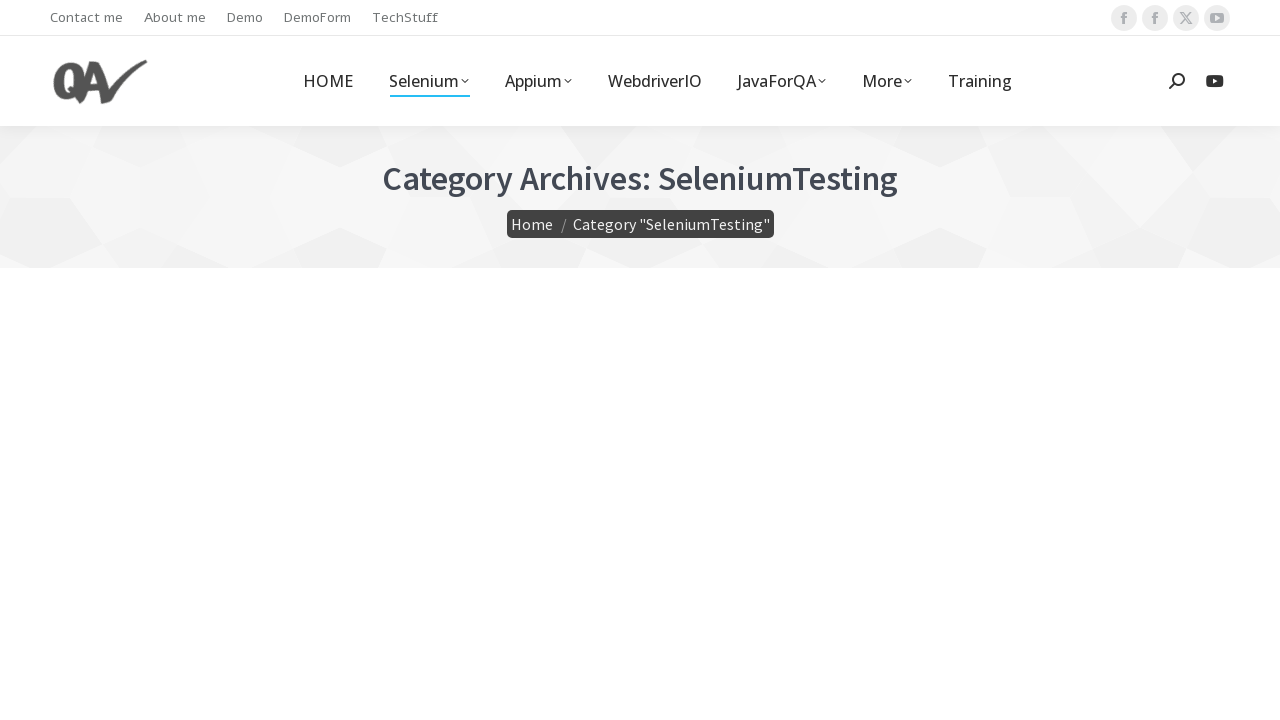

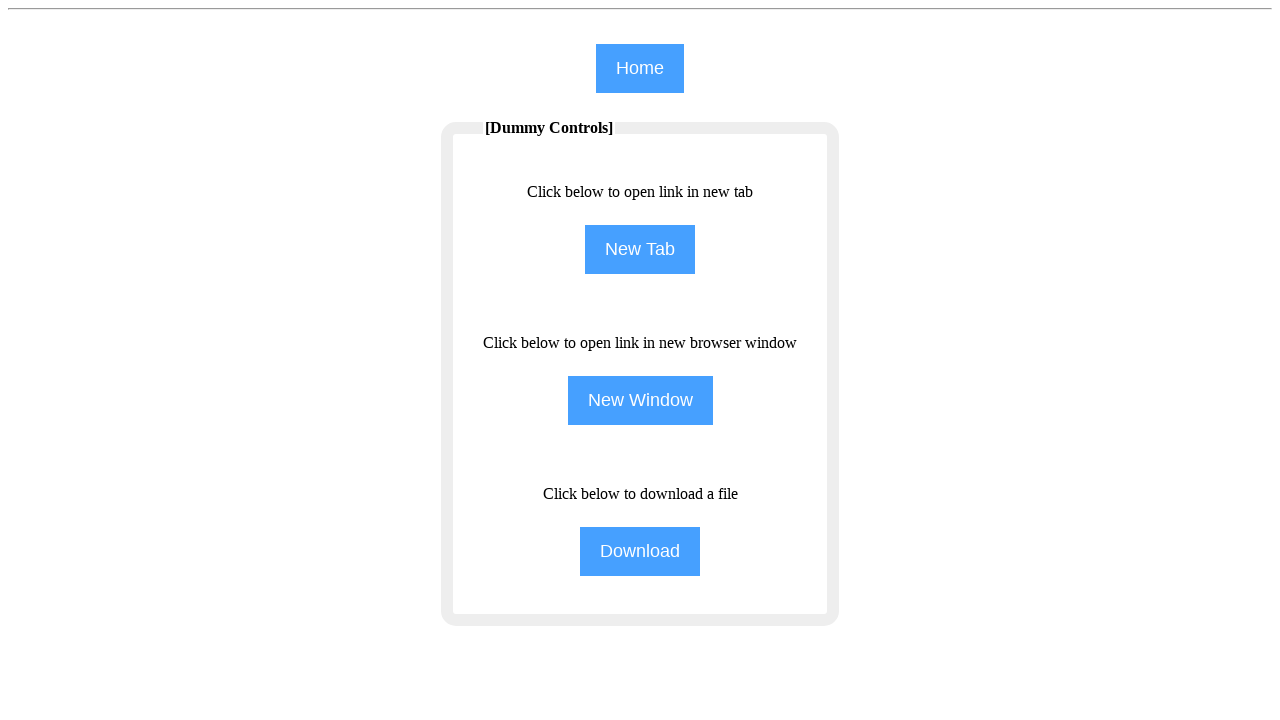